Tests navigation to Browse Languages menu and then to Category B submenu, verifying the header text displays "Category B".

Starting URL: https://www.99-bottles-of-beer.net/

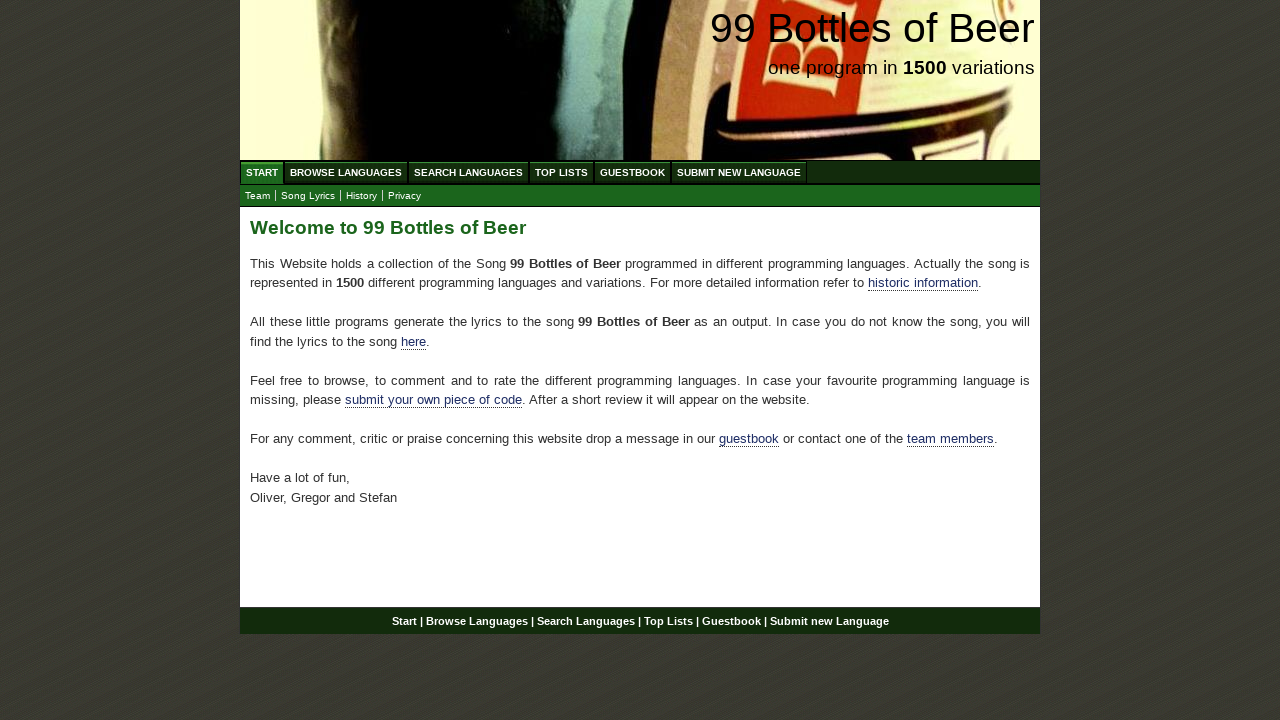

Clicked on Browse Languages menu at (346, 172) on xpath=//div[@id='navigation']/ul/li/a[@href='/abc.html']
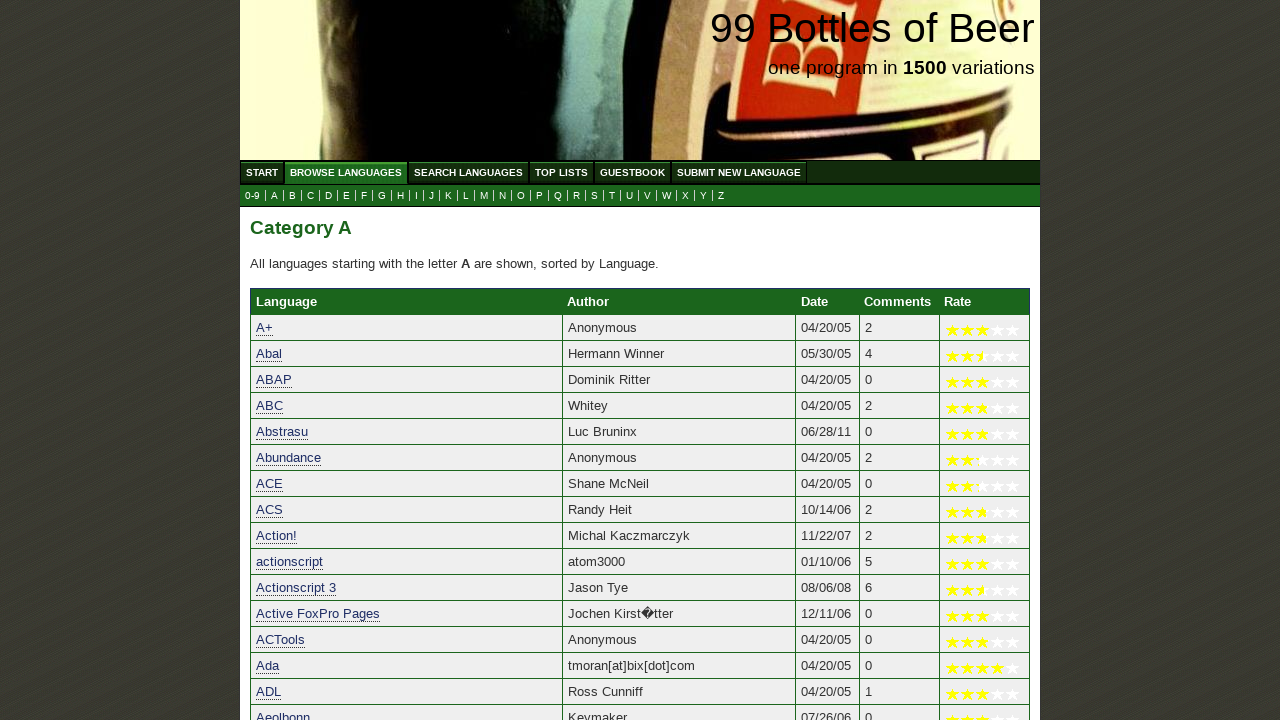

Clicked on Category B submenu at (292, 196) on xpath=//ul[@id='submenu']/li/a[@href='b.html']
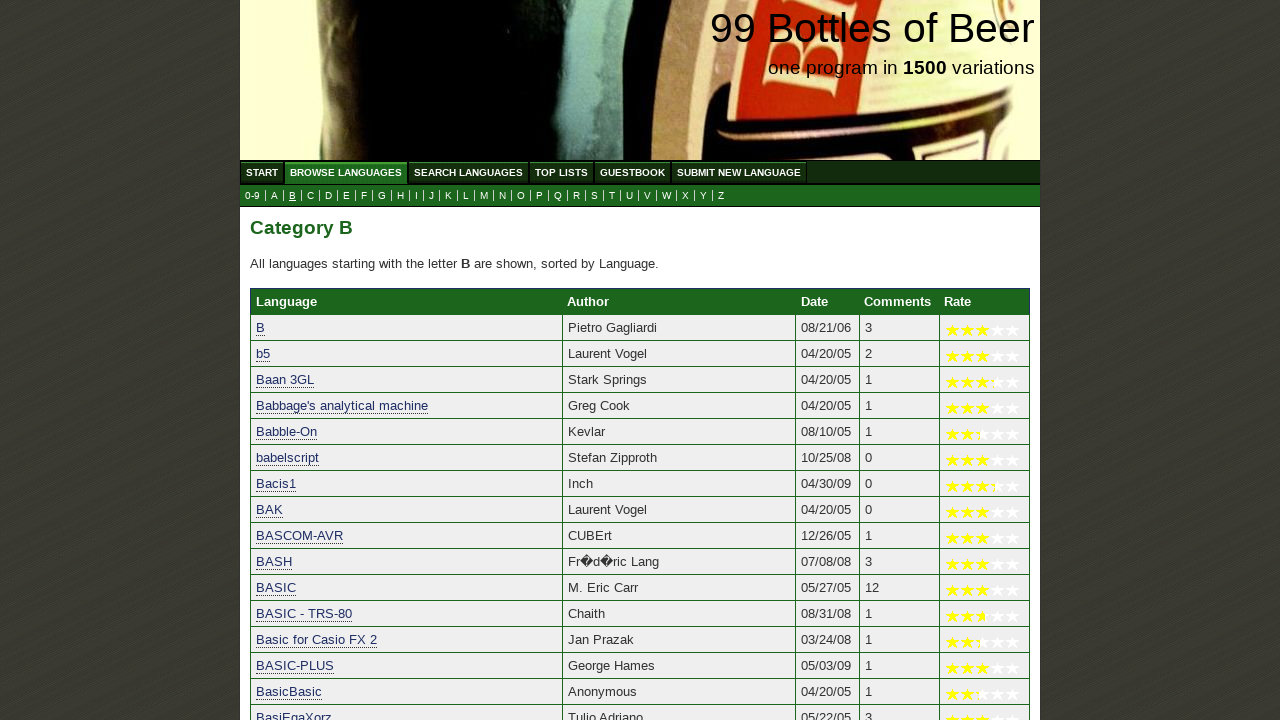

Header text 'Category B' is visible
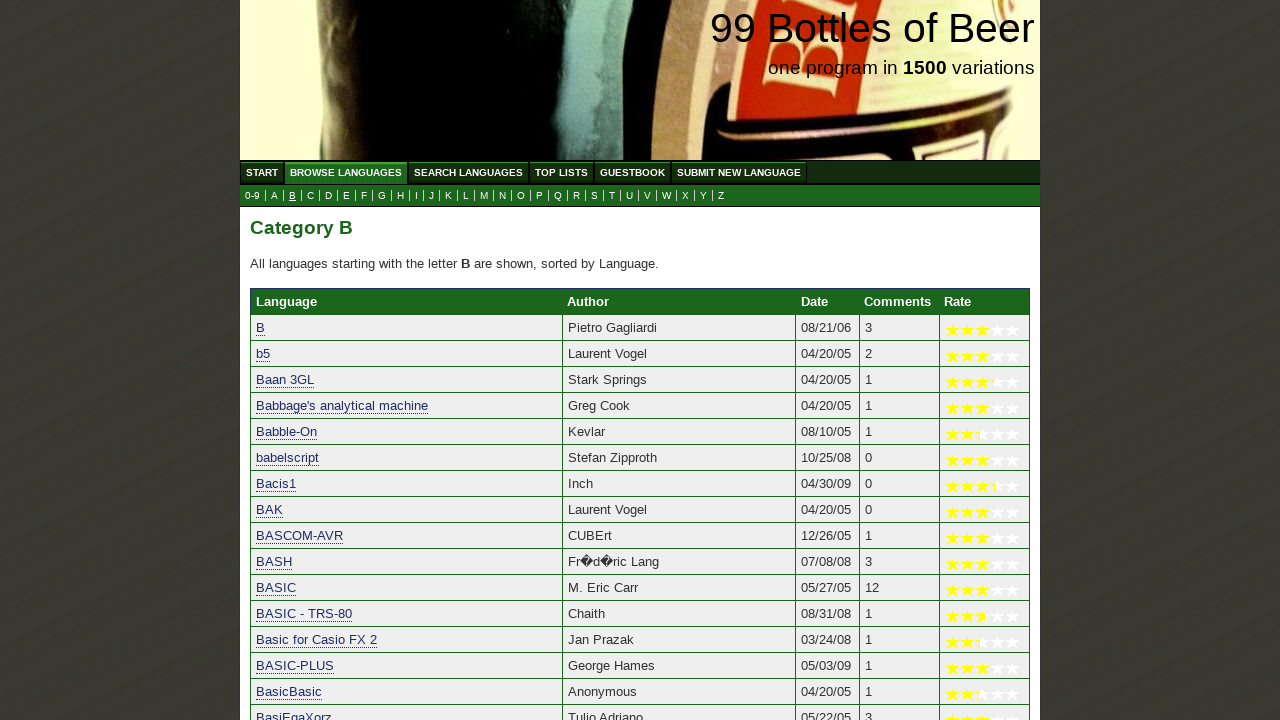

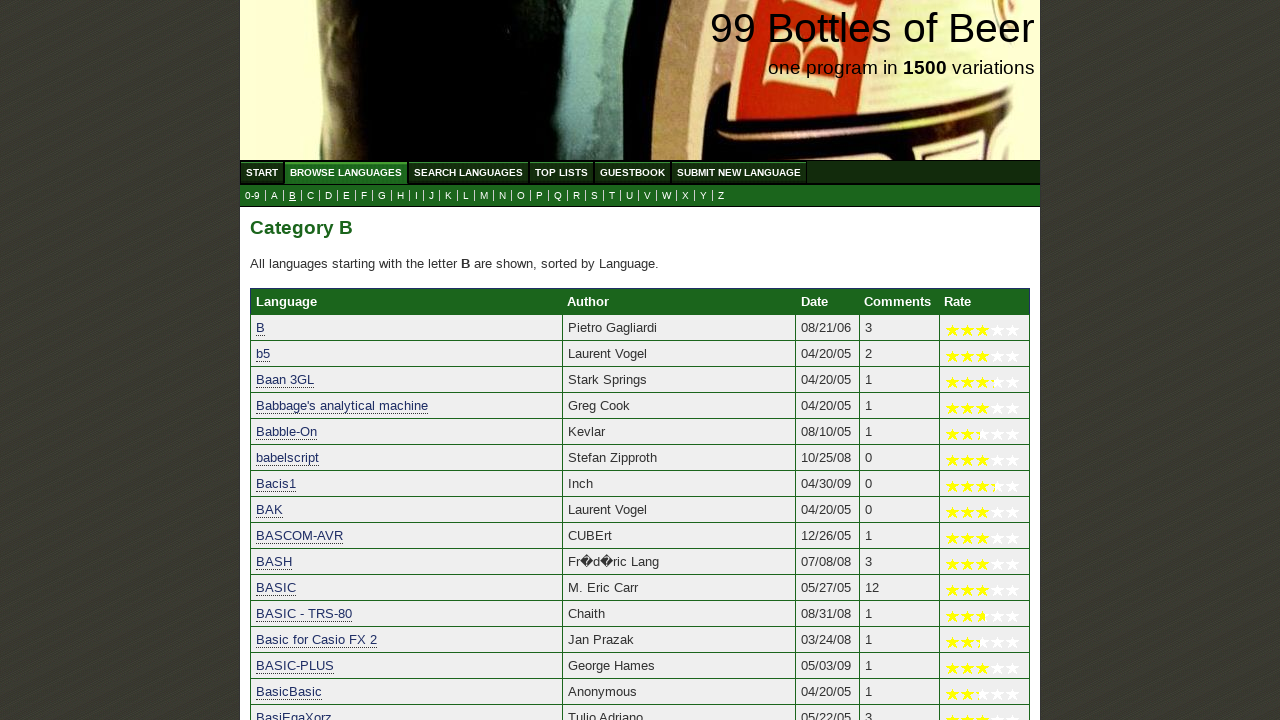